Tests form submission with three different input sections and their corresponding submit buttons

Starting URL: https://testautomationpractice.blogspot.com/

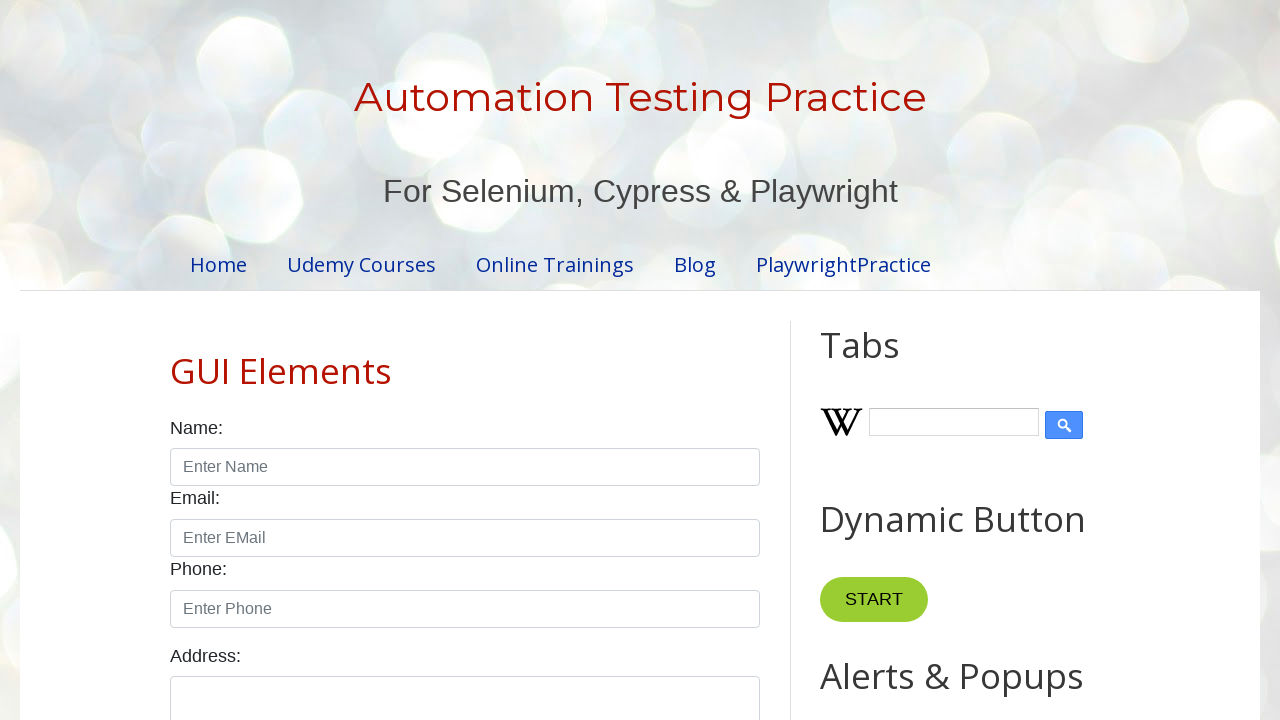

Filled section 1 input field with 'Hello World!!!!!' on input#input1
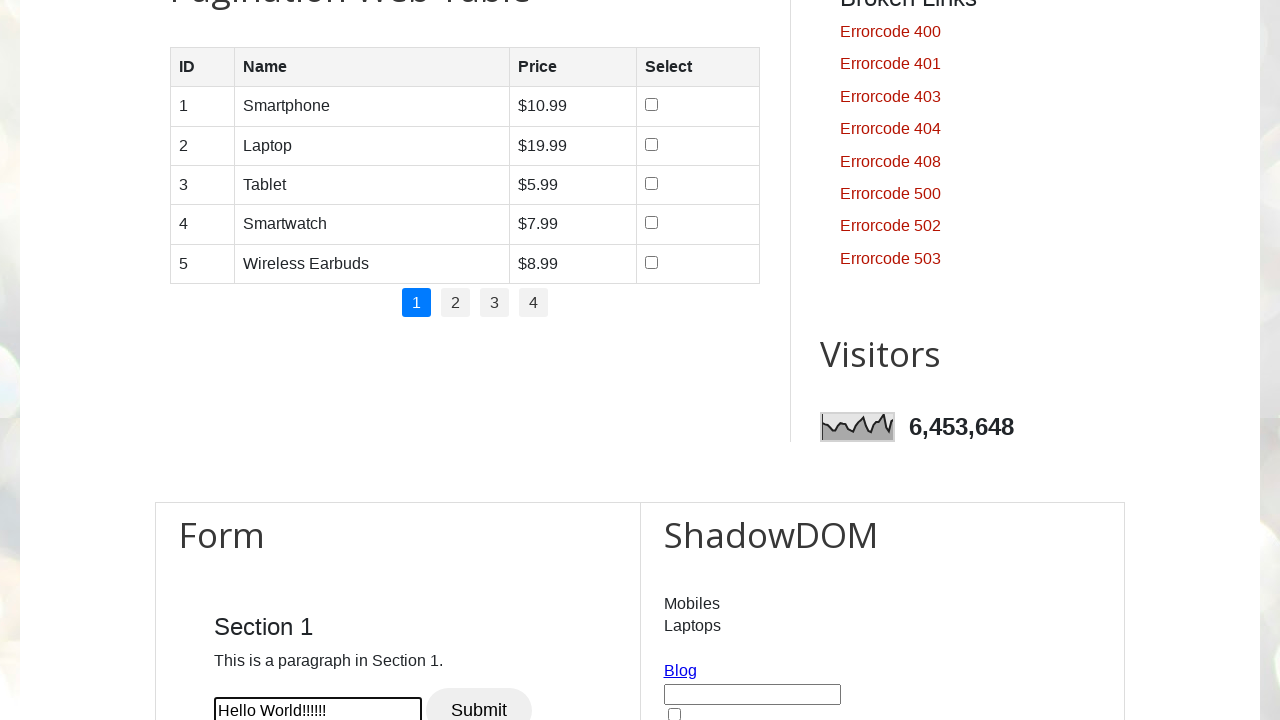

Clicked section 1 submit button at (479, 698) on button#btn1
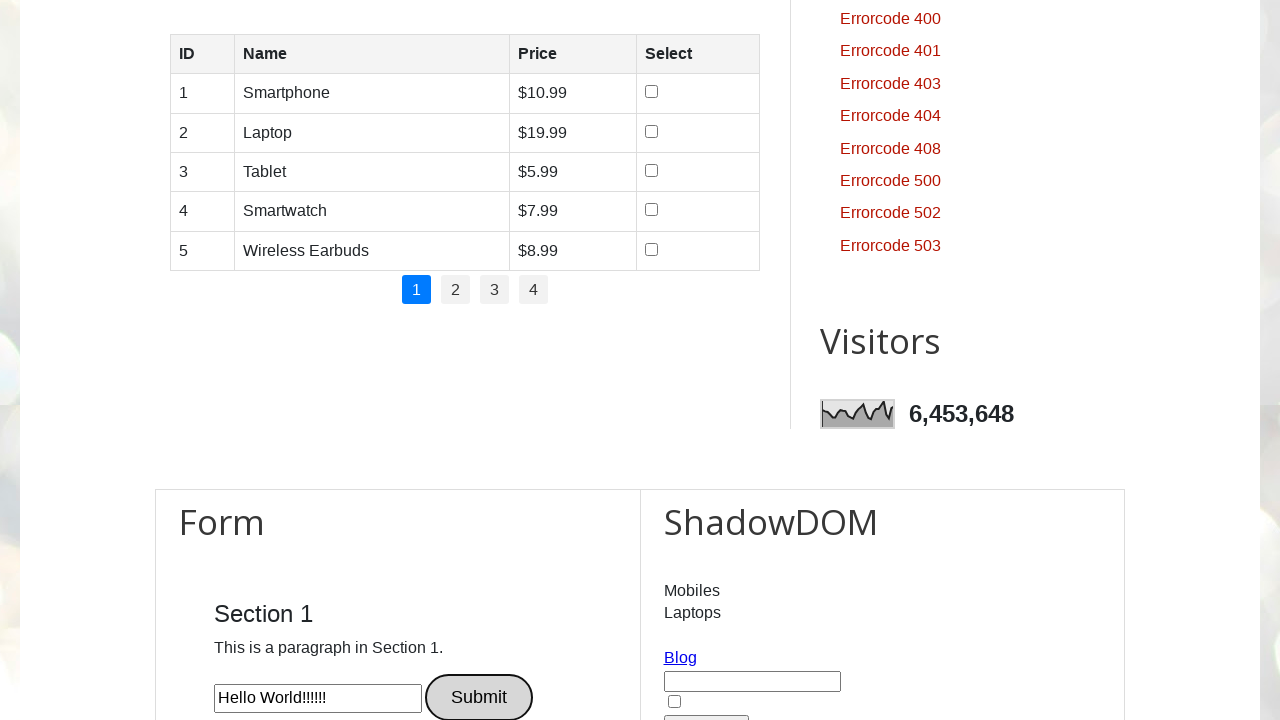

Filled section 2 input field with 'Hello!! How are You?' on input#input2
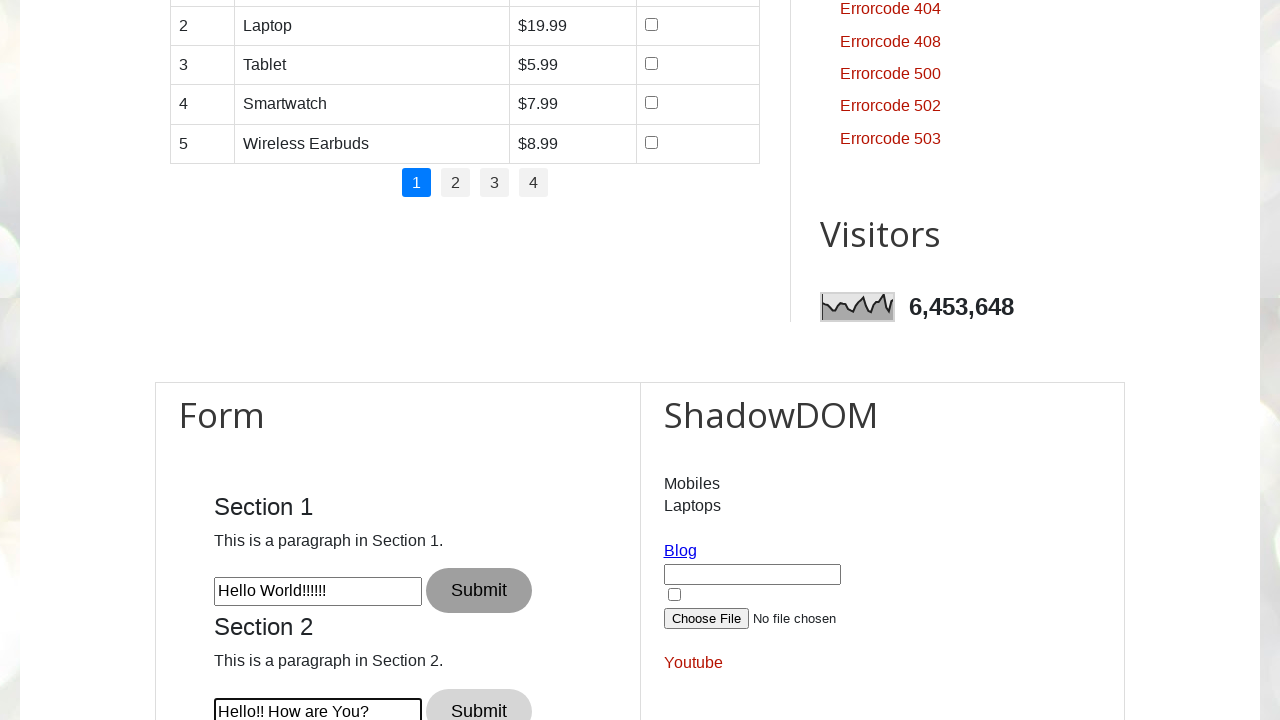

Clicked section 2 submit button at (479, 698) on button#btn2
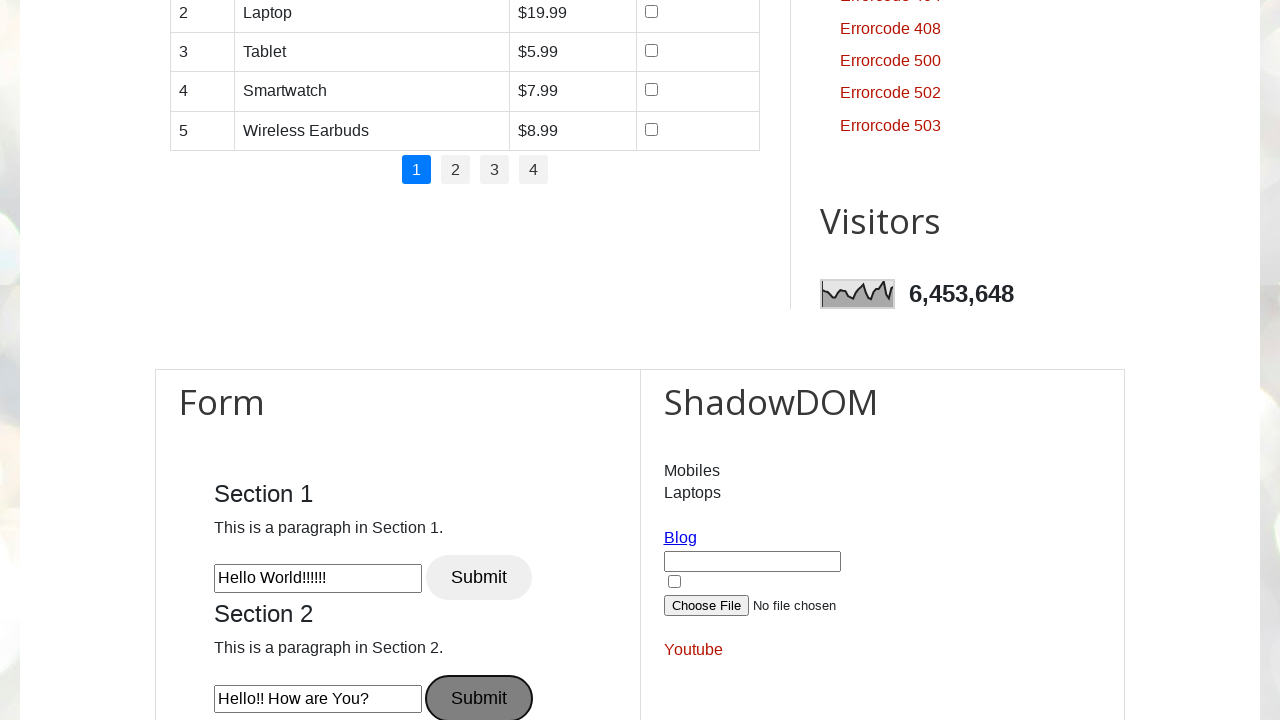

Filled section 3 input field with 'Hello!! My name is Ann. What is your name?' on input#input3
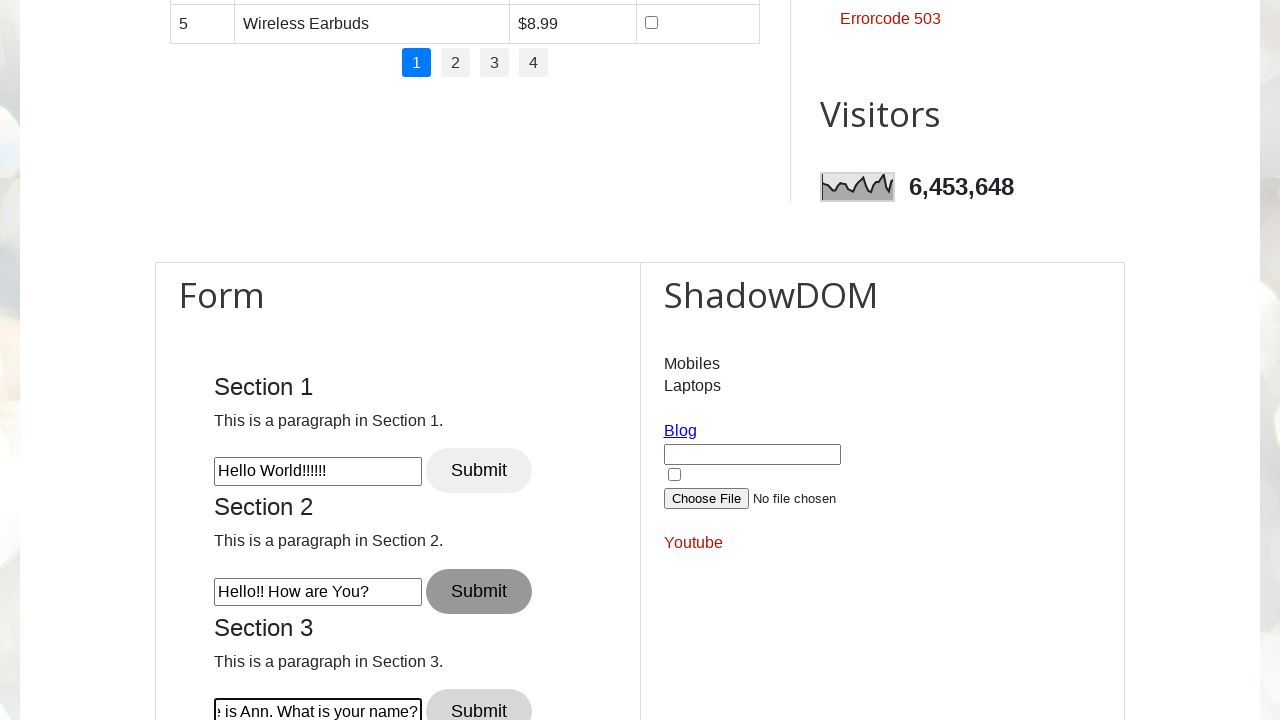

Clicked section 3 submit button at (479, 698) on button#btn3
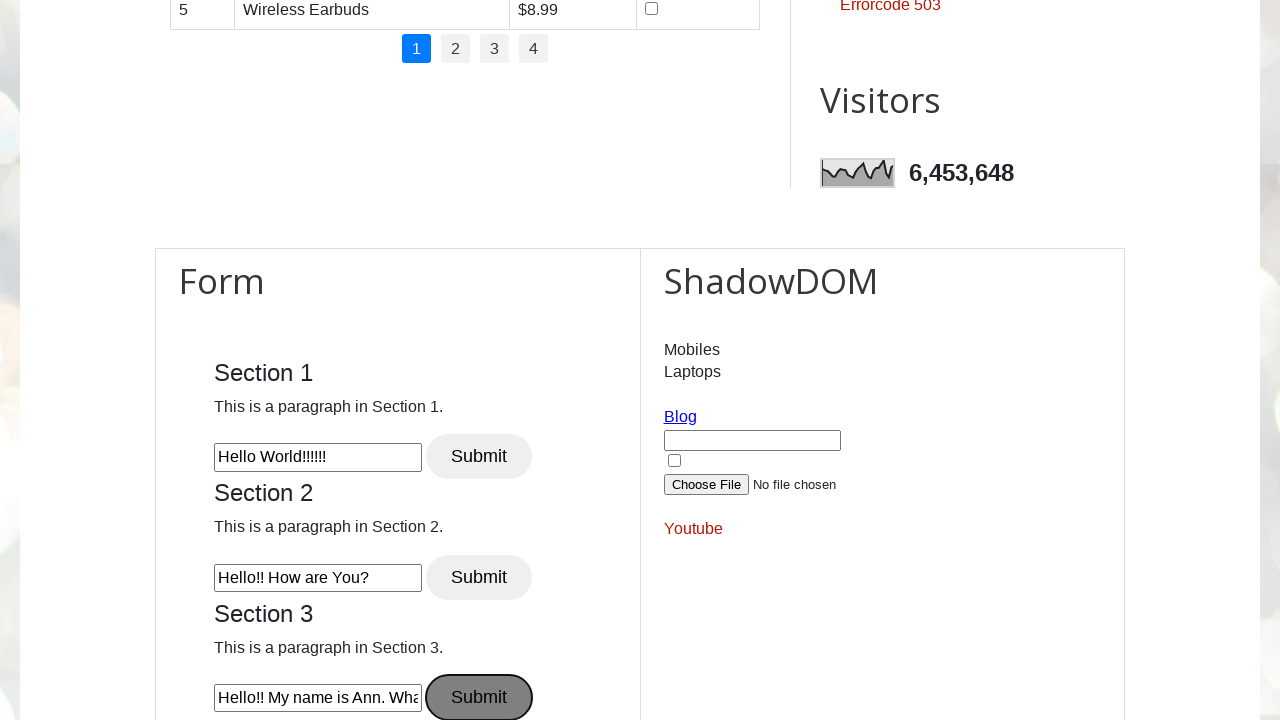

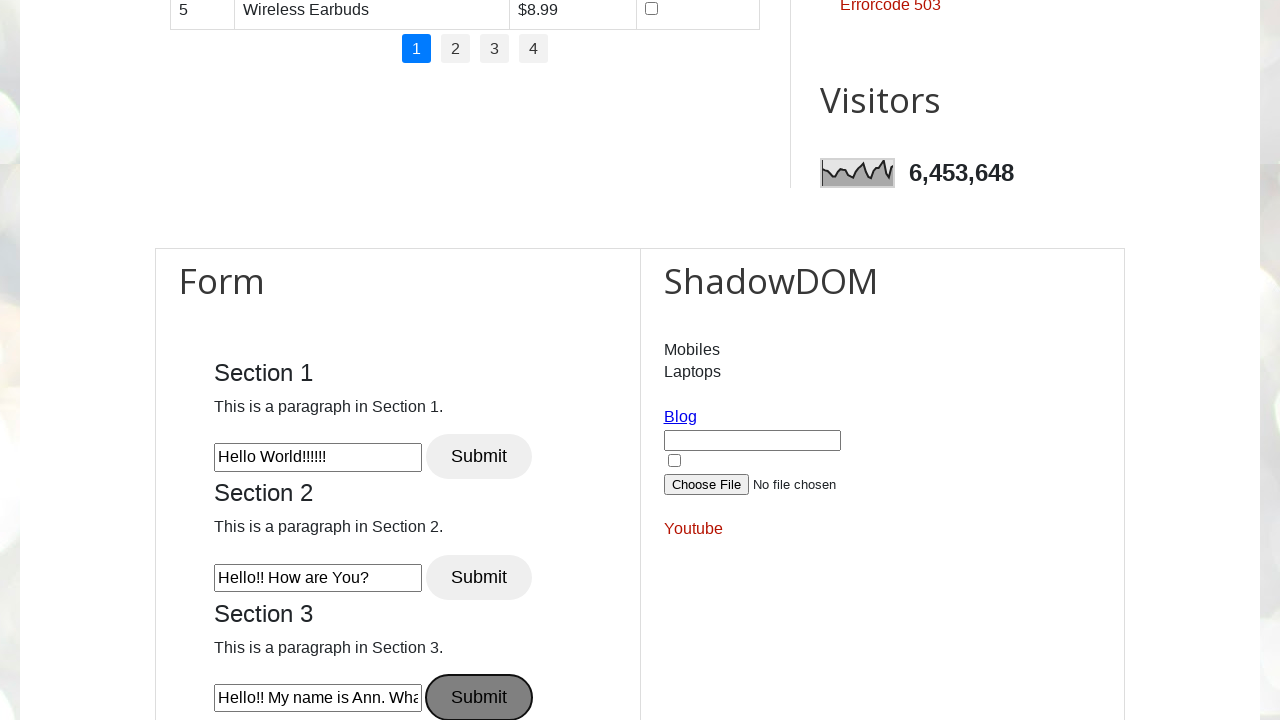